Tests browser window management by getting and setting window size and position on the Snapdeal website

Starting URL: https://www.snapdeal.com/

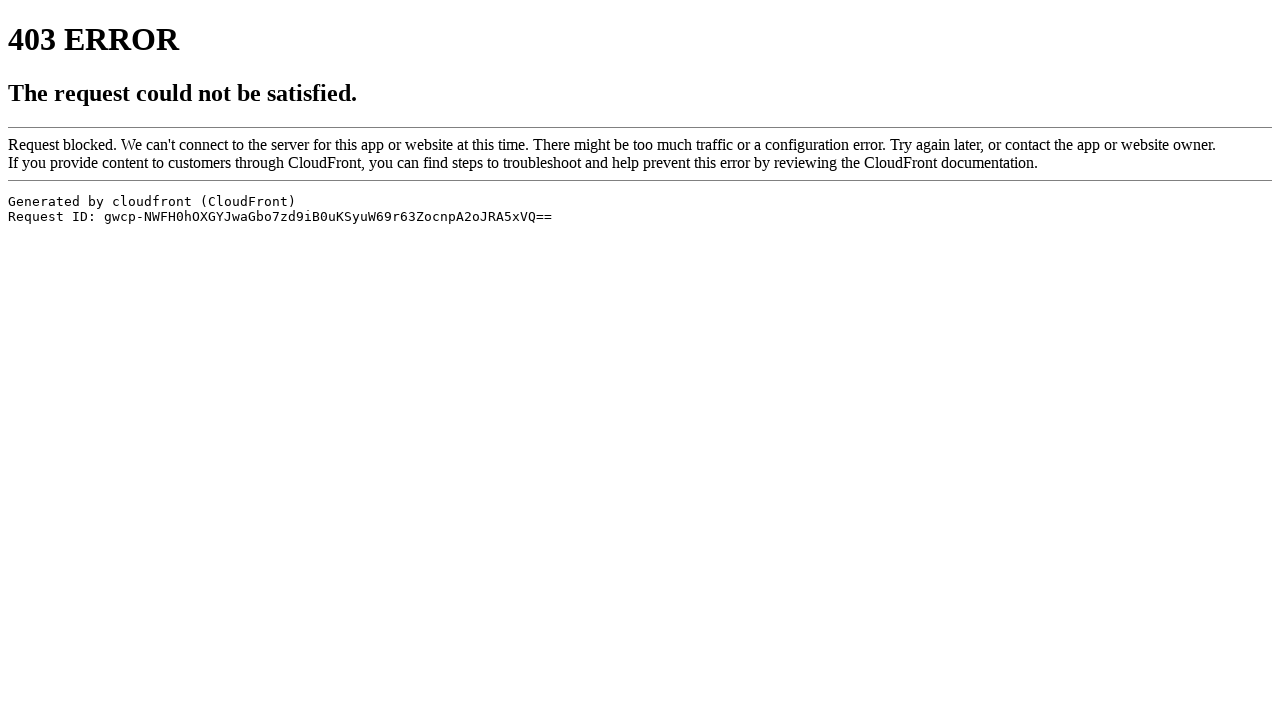

Retrieved initial viewport size
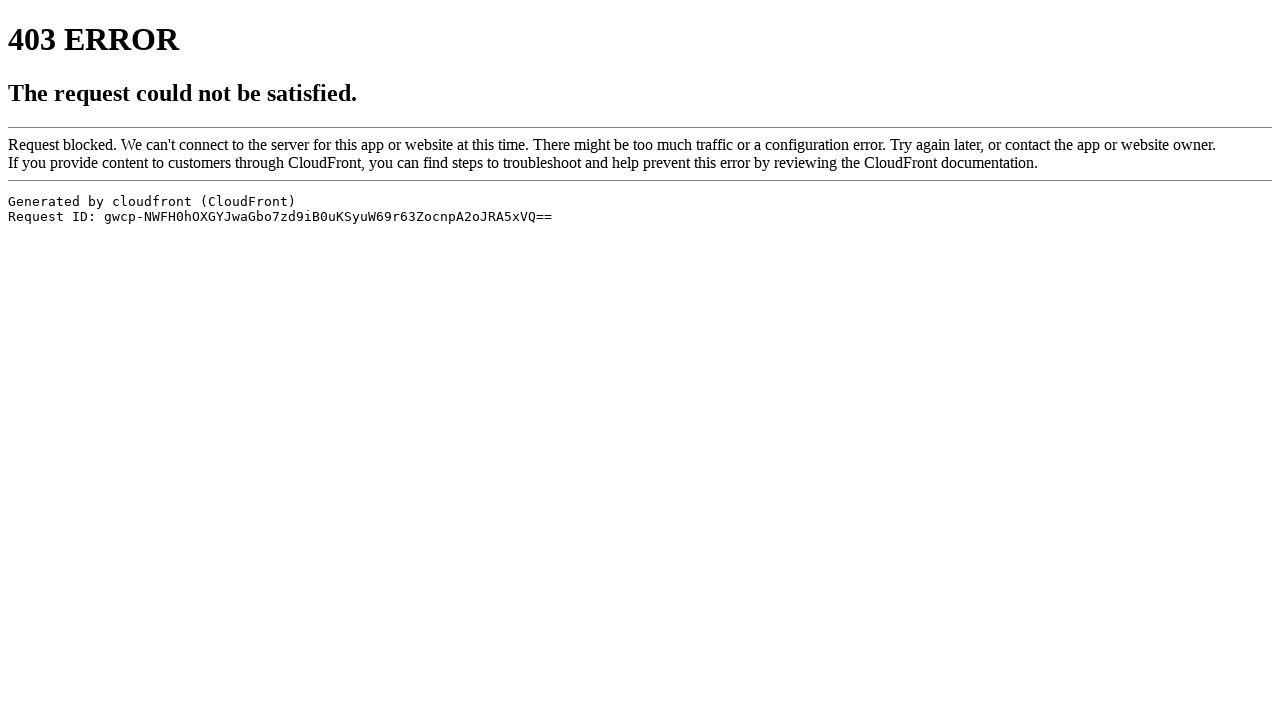

Waited 2000ms before resizing viewport
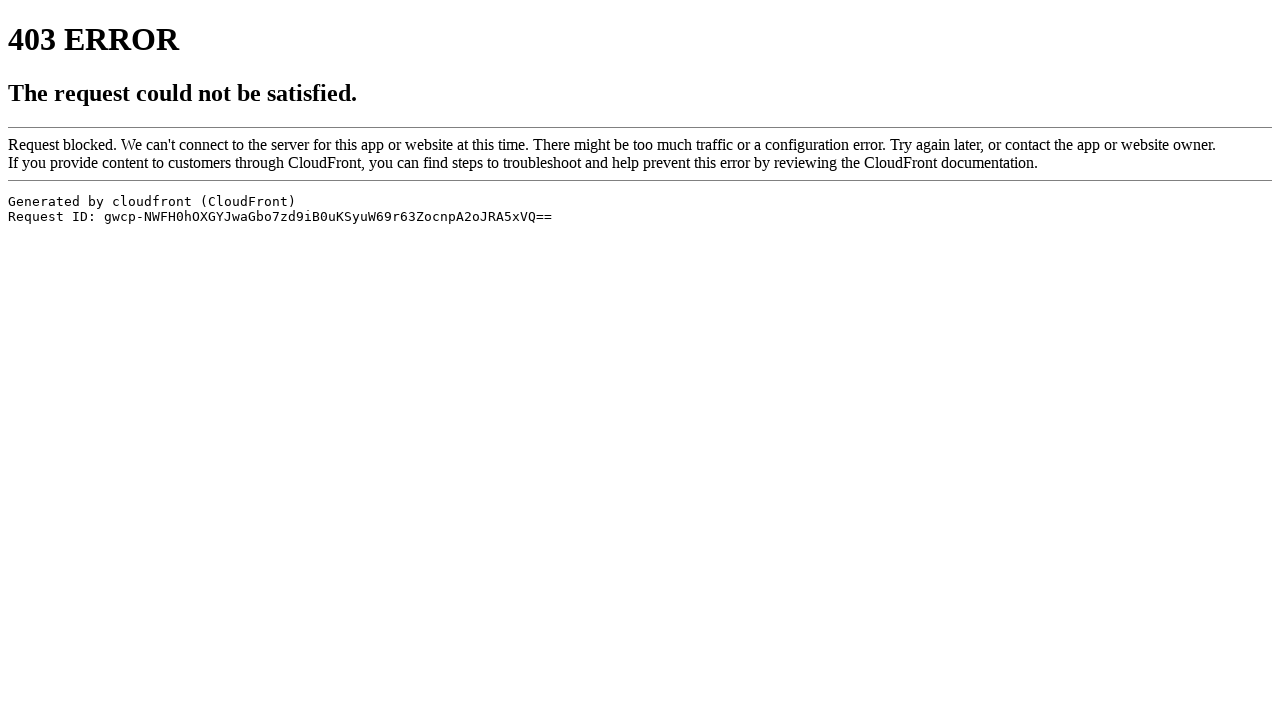

Set viewport size to 250x650
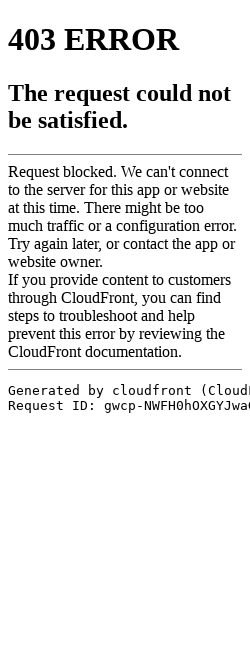

Waited 2000ms after resizing viewport
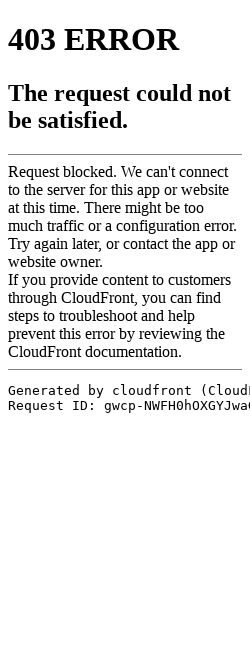

Verified new viewport size was applied
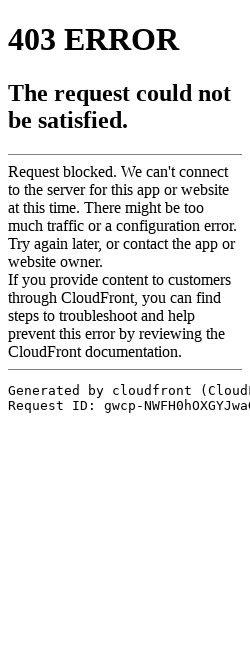

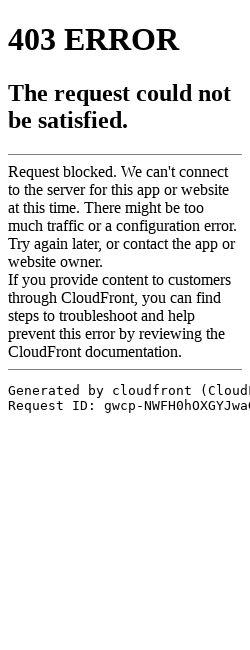